Navigates to a practice page with a table and iterates through table cells in the second column

Starting URL: https://selectorshub.com/xpath-practice-page/

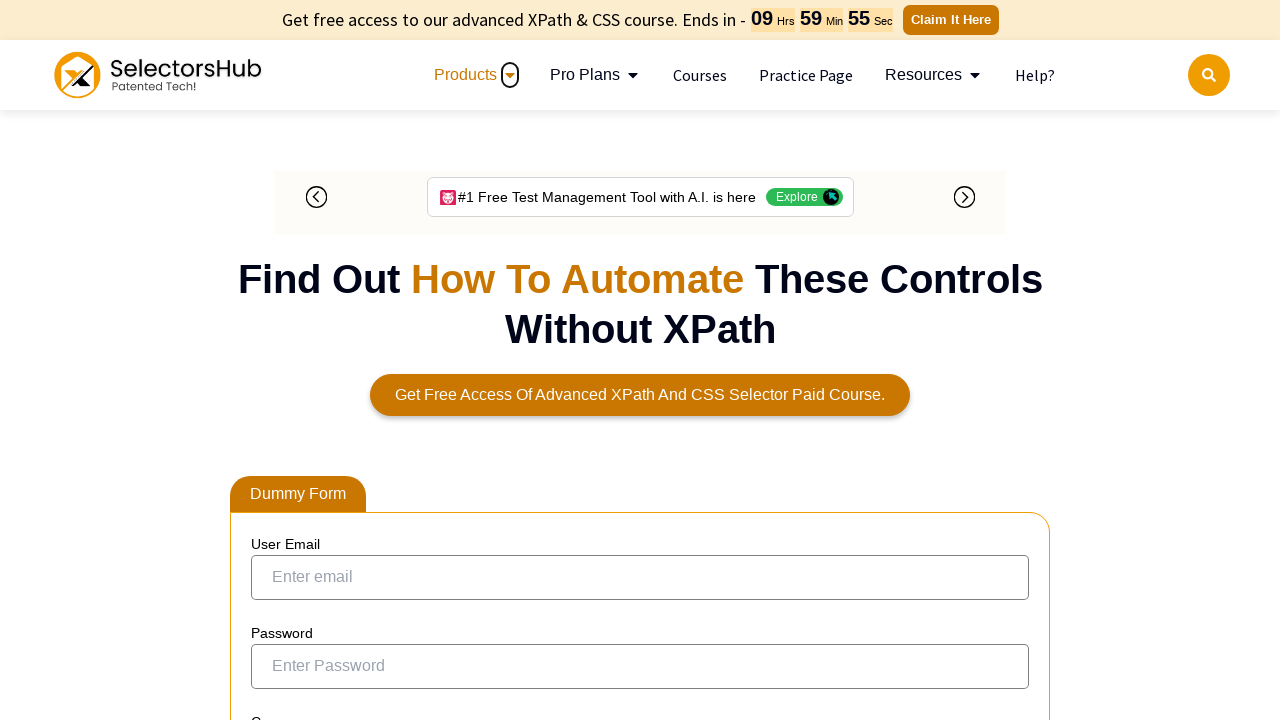

Navigated to XPath practice page
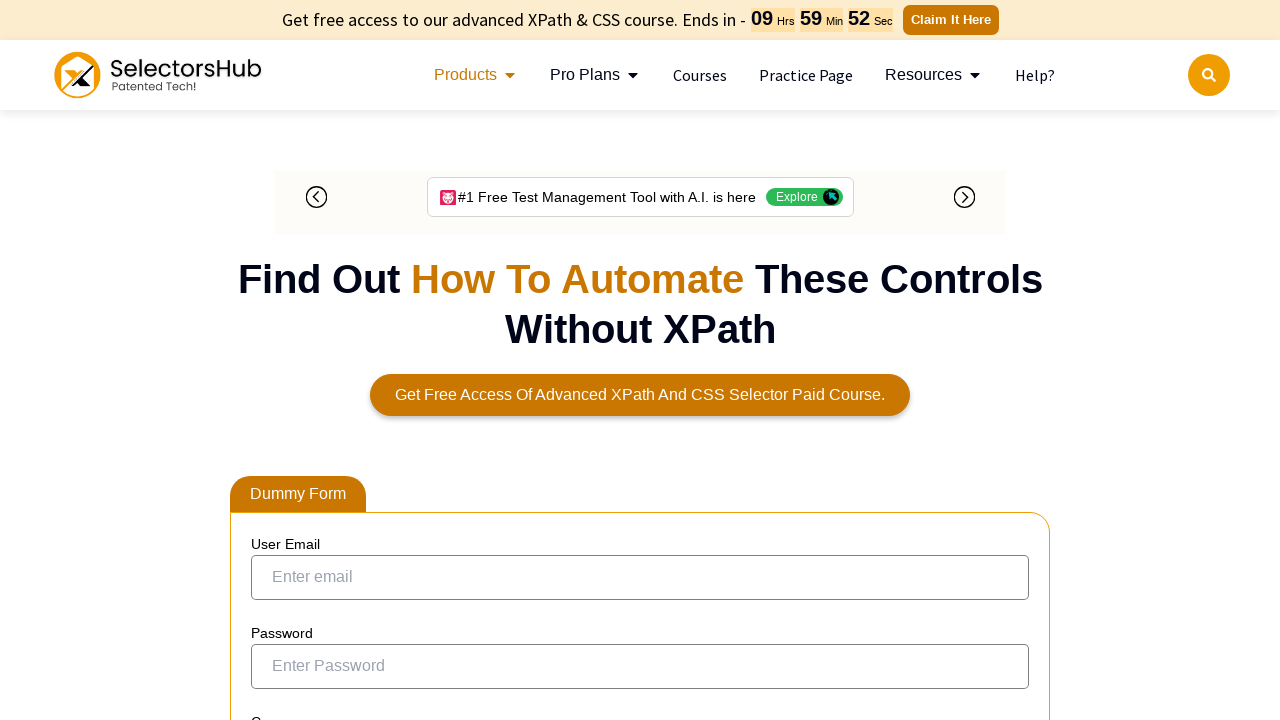

Table with id 'tablepress-1' loaded
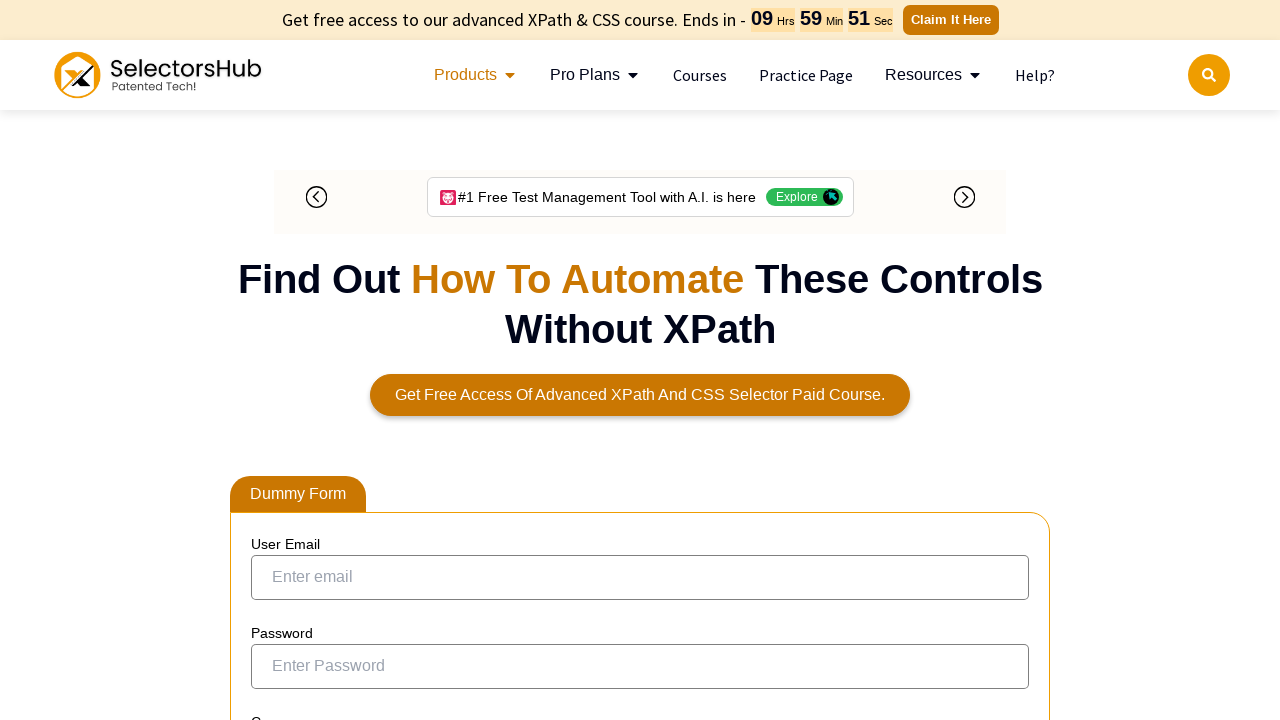

Retrieved all cells from second column of table
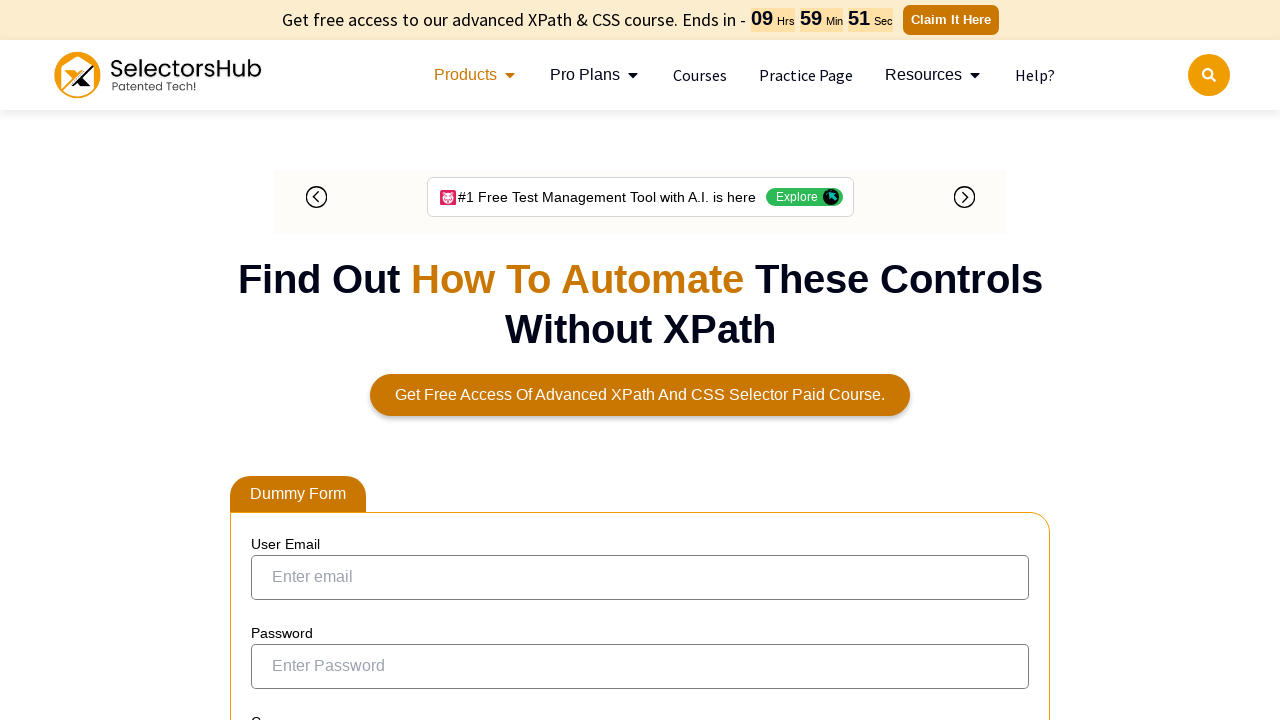

Retrieved text content from table cell: 'windows'
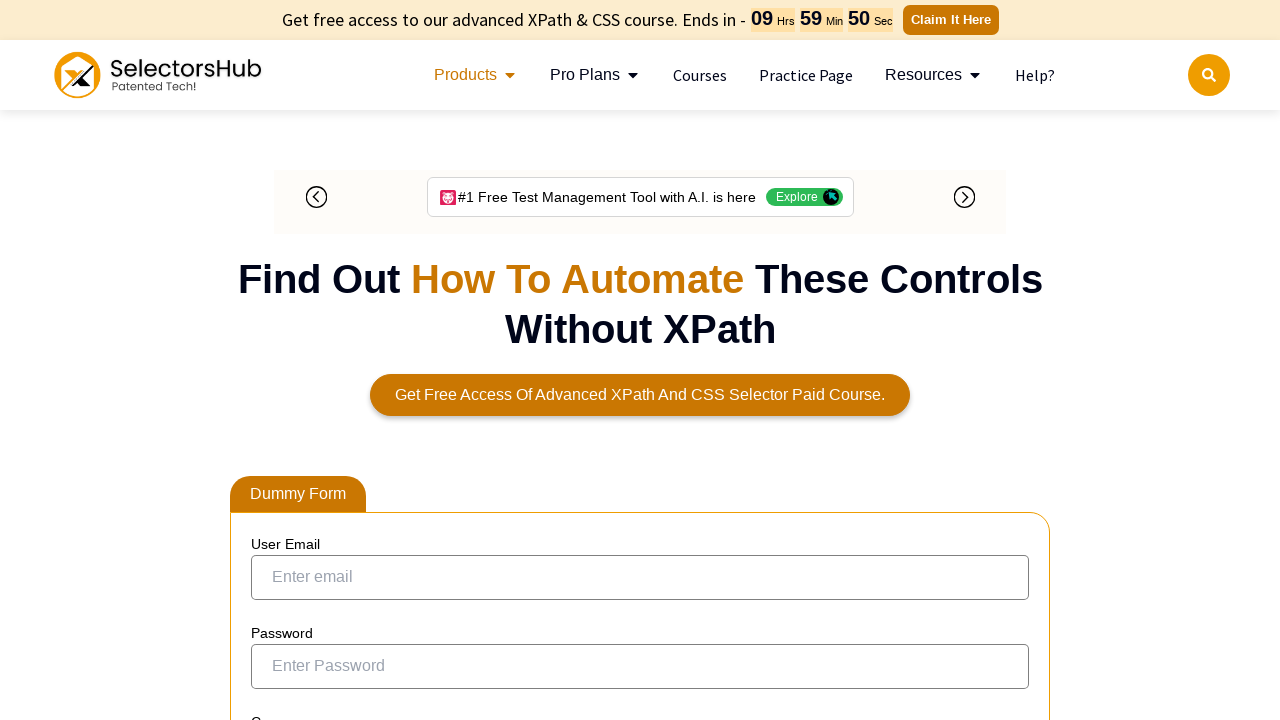

Retrieved text content from table cell: 'windows'
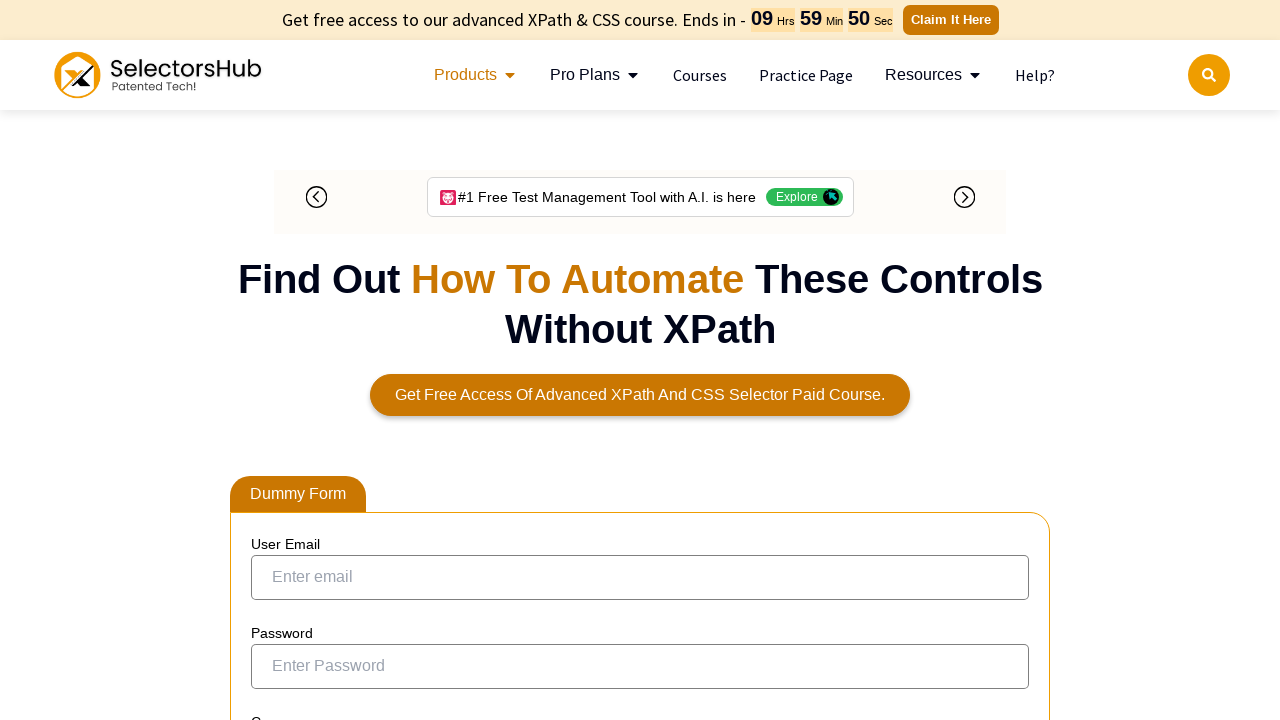

Retrieved text content from table cell: 'mac'
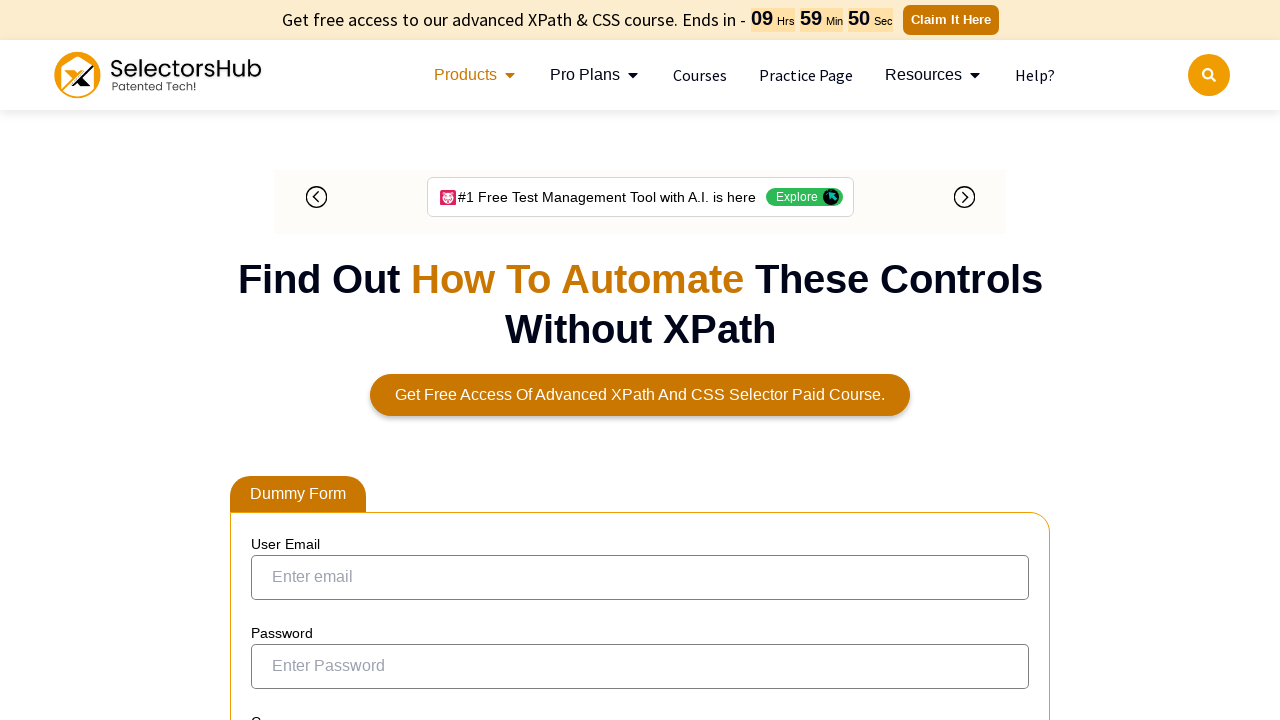

Retrieved text content from table cell: 'windows'
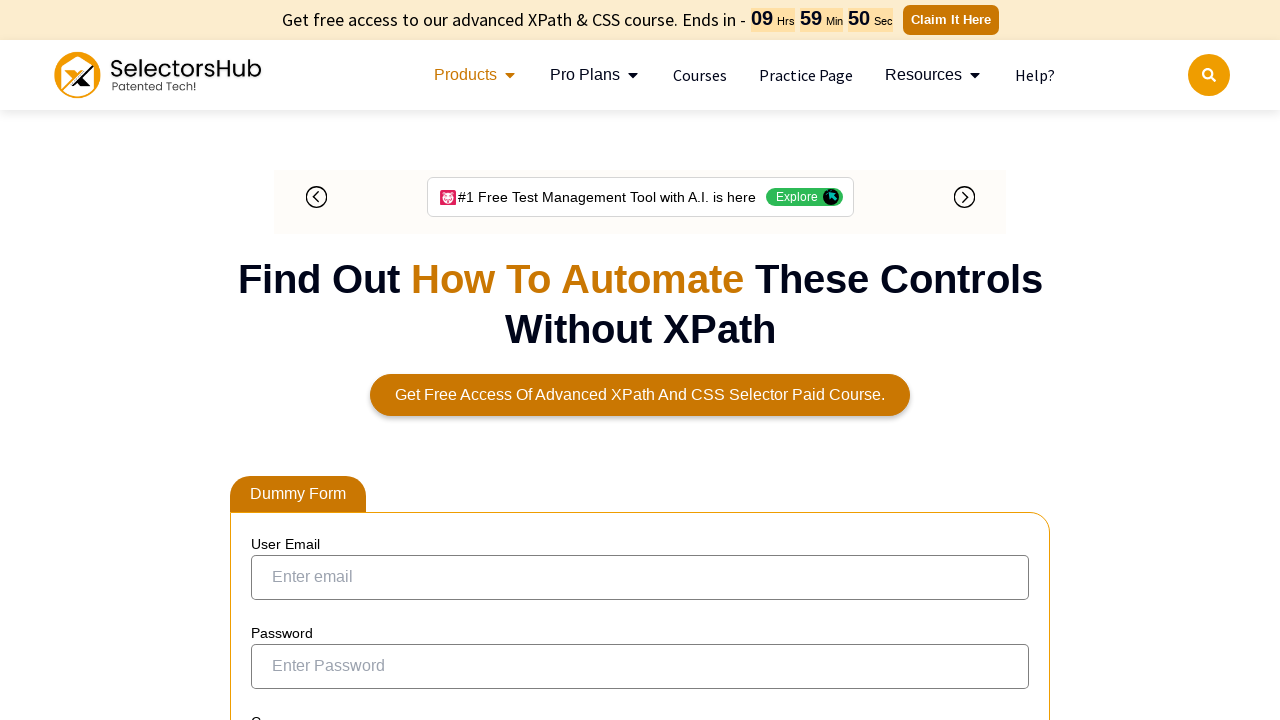

Retrieved text content from table cell: 'windows'
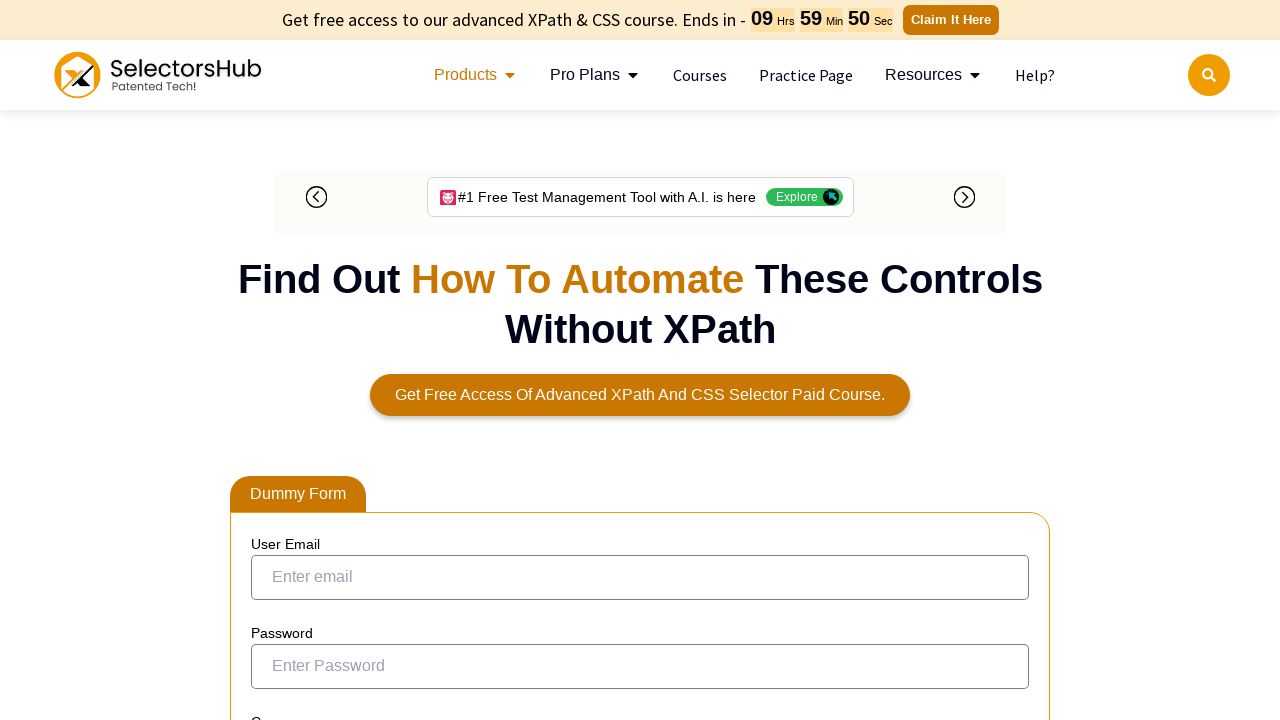

Retrieved text content from table cell: 'windows'
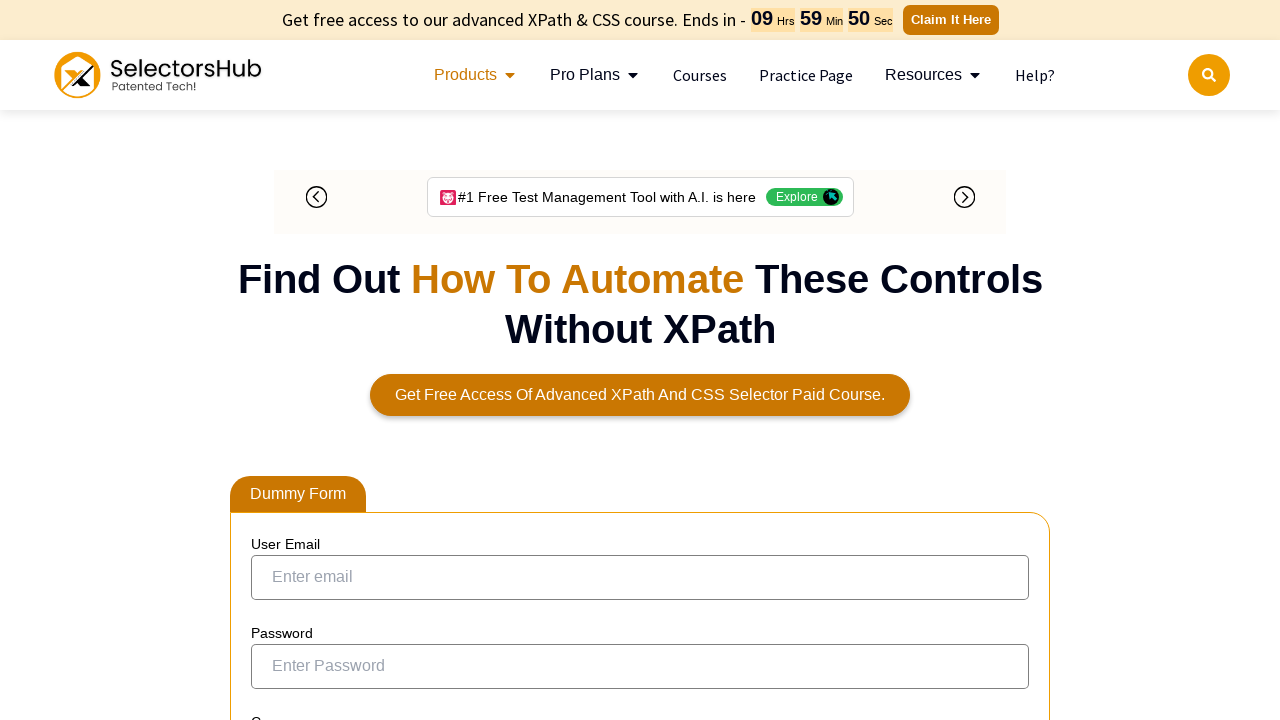

Retrieved text content from table cell: 'mac'
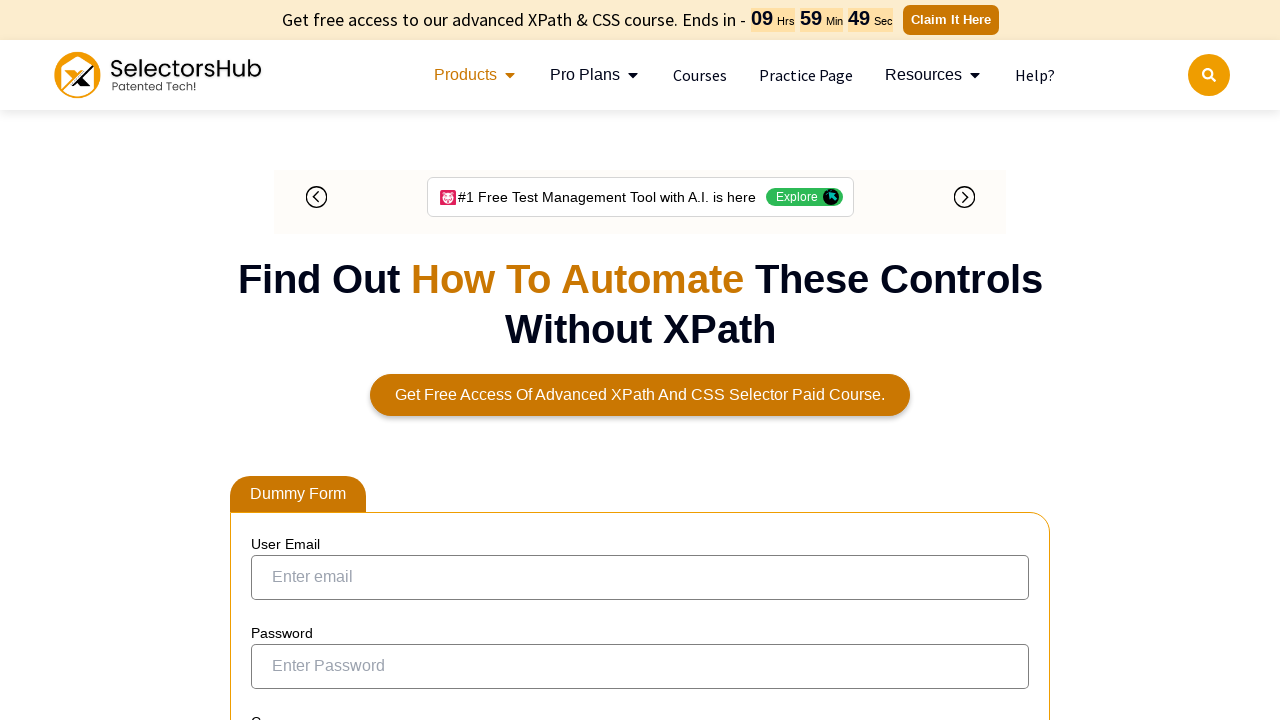

Retrieved text content from table cell: 'windows'
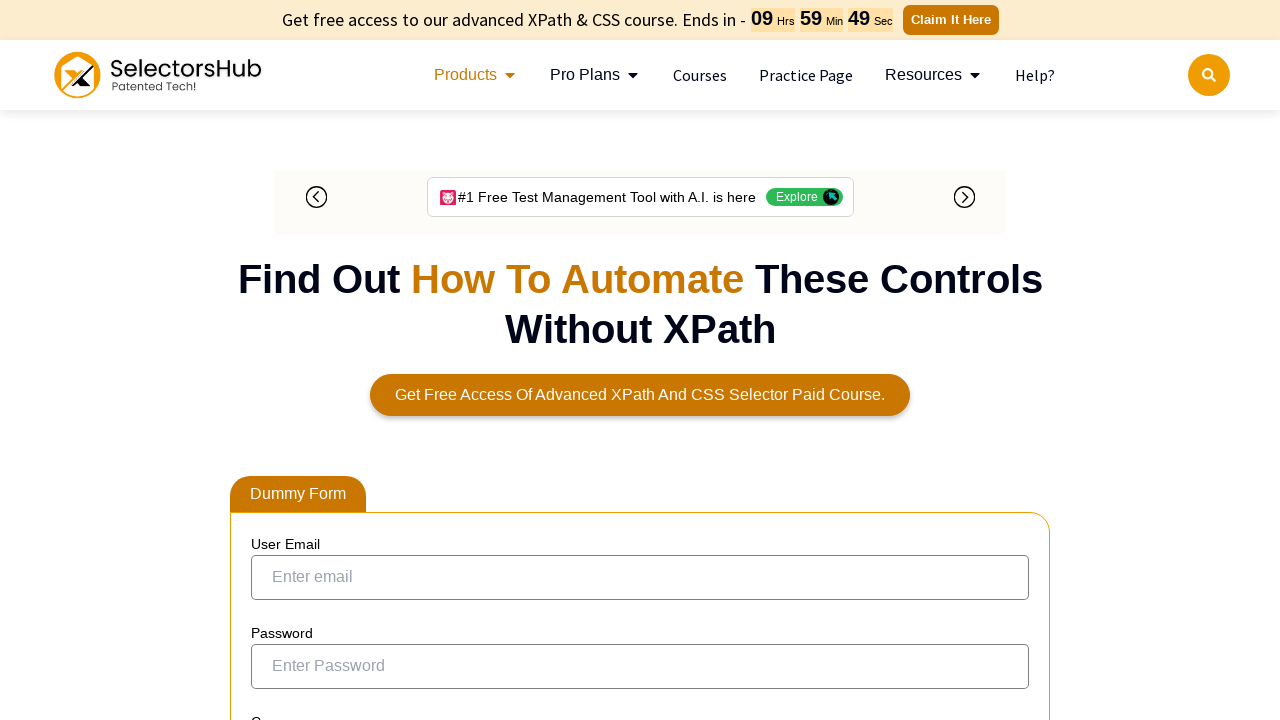

Retrieved text content from table cell: 'windows'
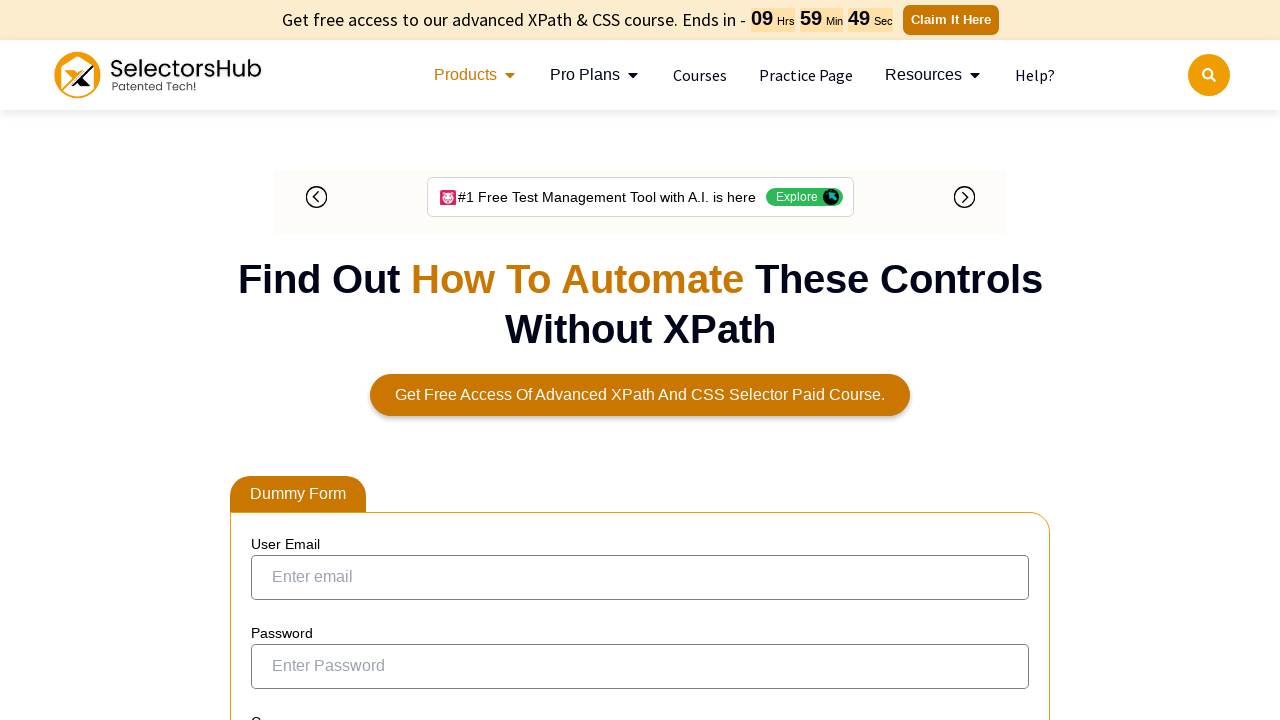

Retrieved text content from table cell: 'windows'
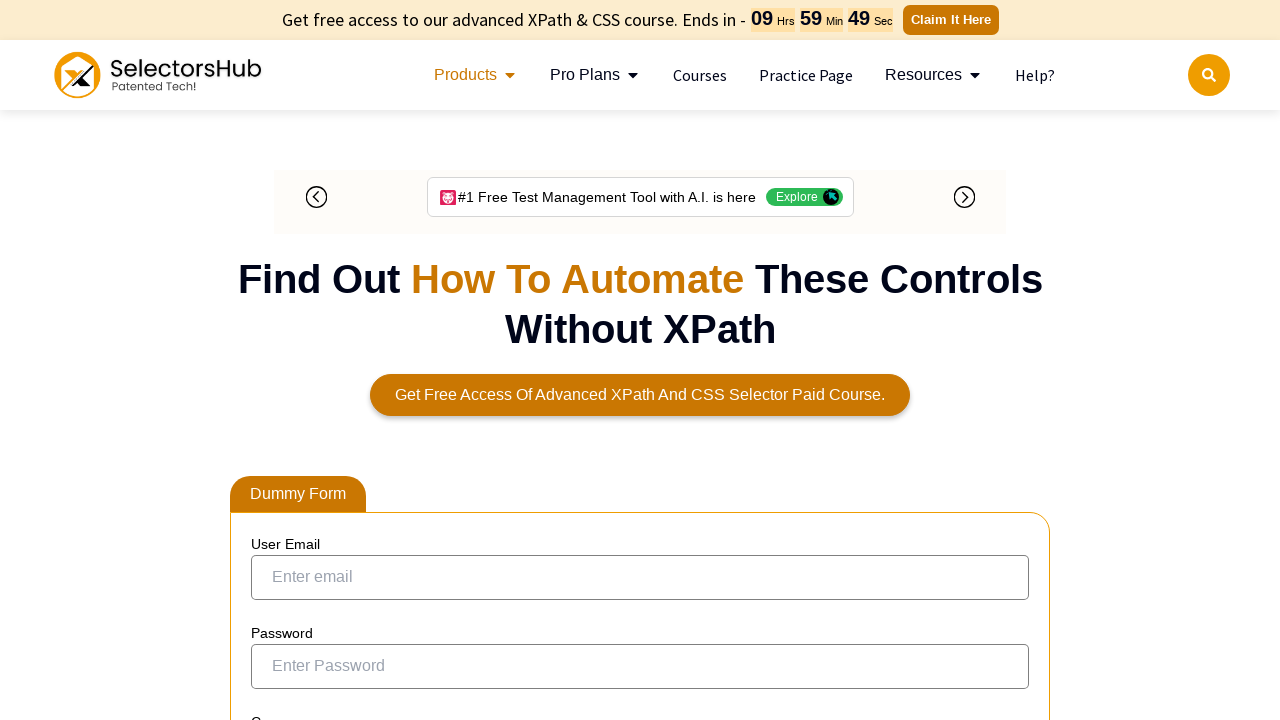

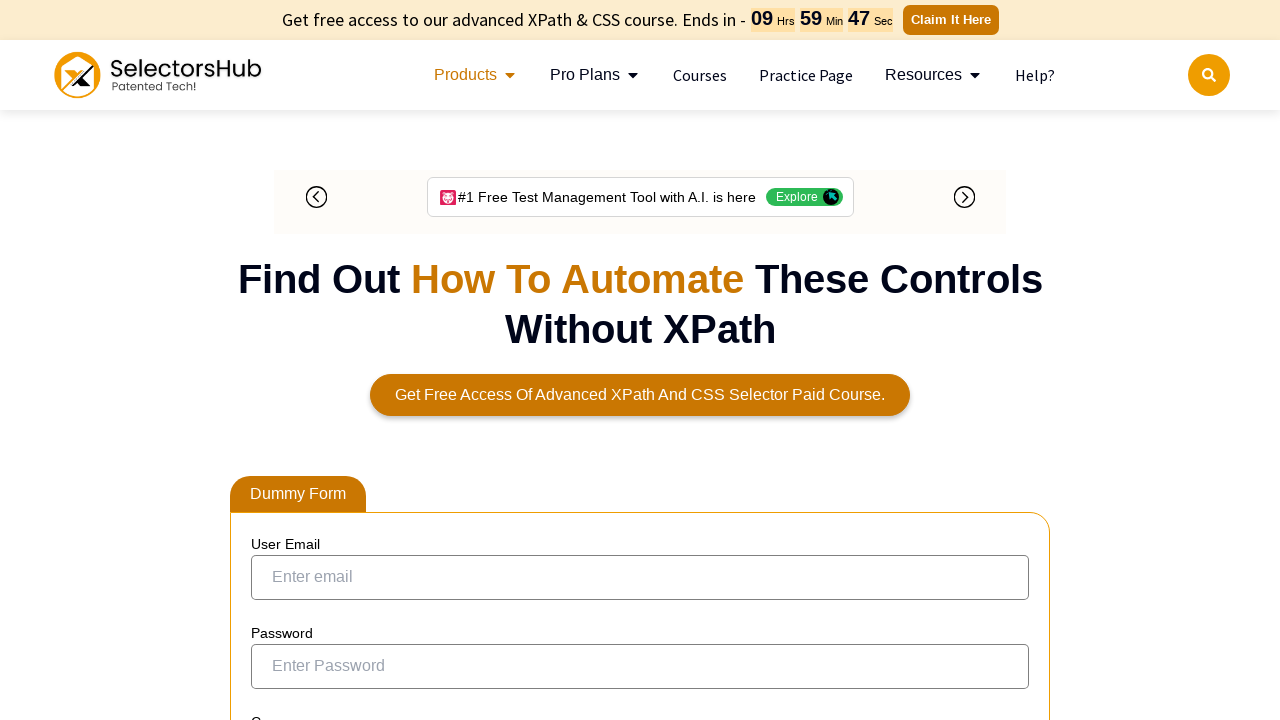